Clicks the Benz radio button on the practice page

Starting URL: https://www.letskodeit.com/practice

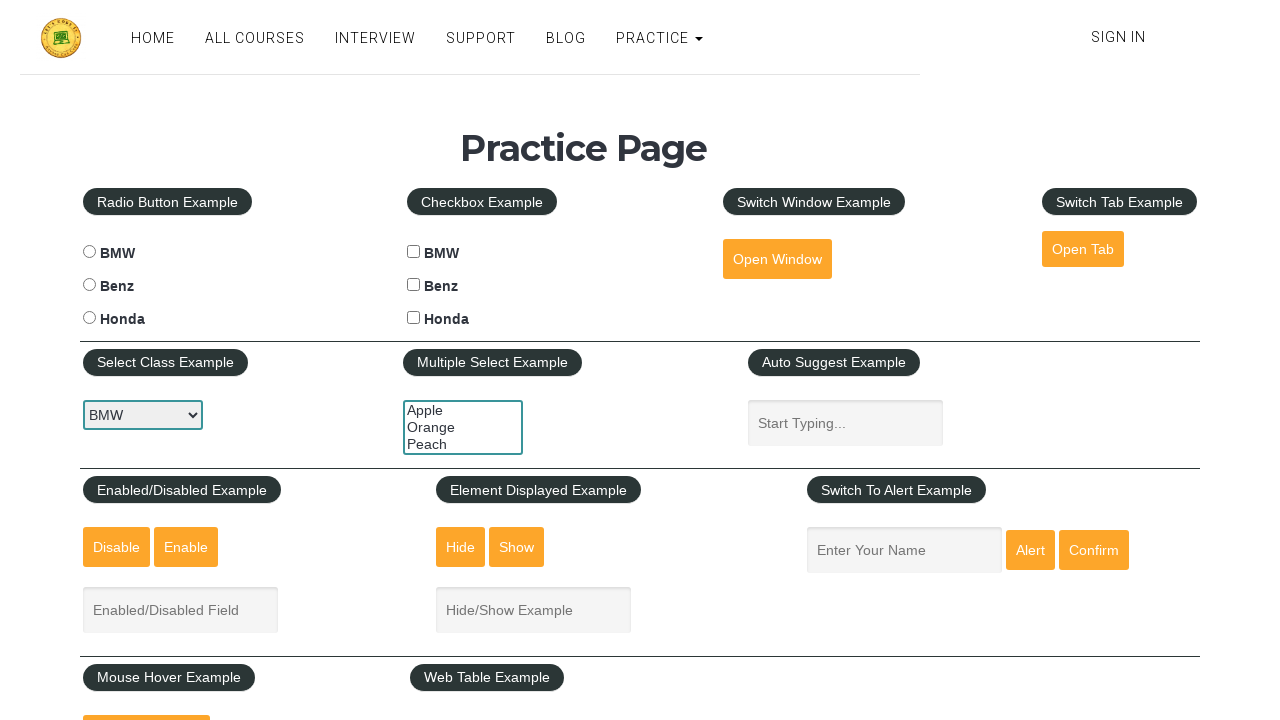

Navigated to practice page
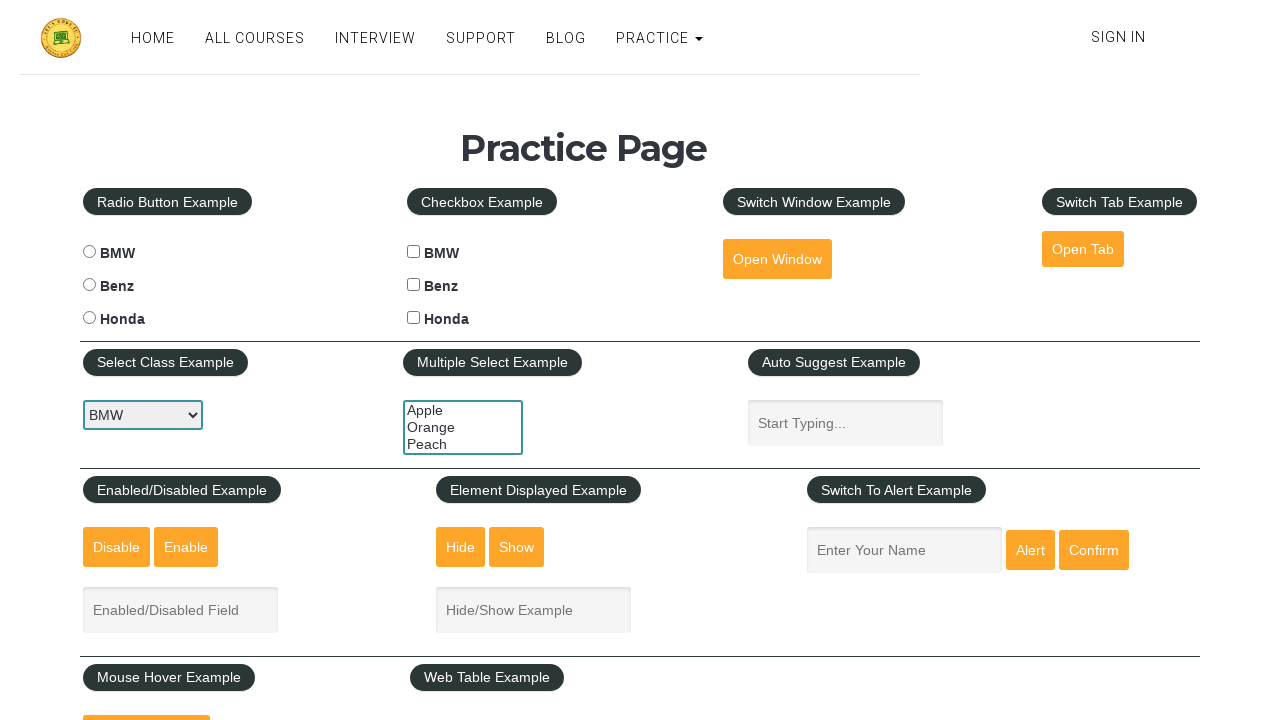

Clicked the Benz radio button at (89, 285) on #benzradio
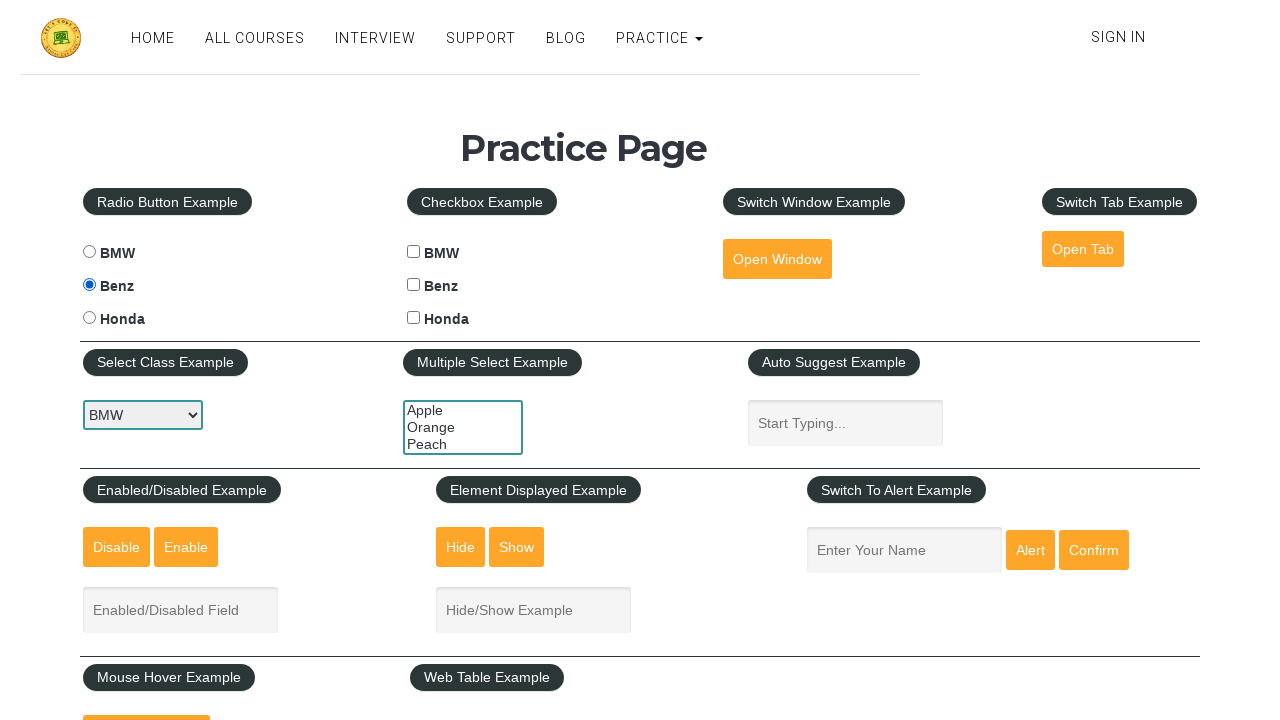

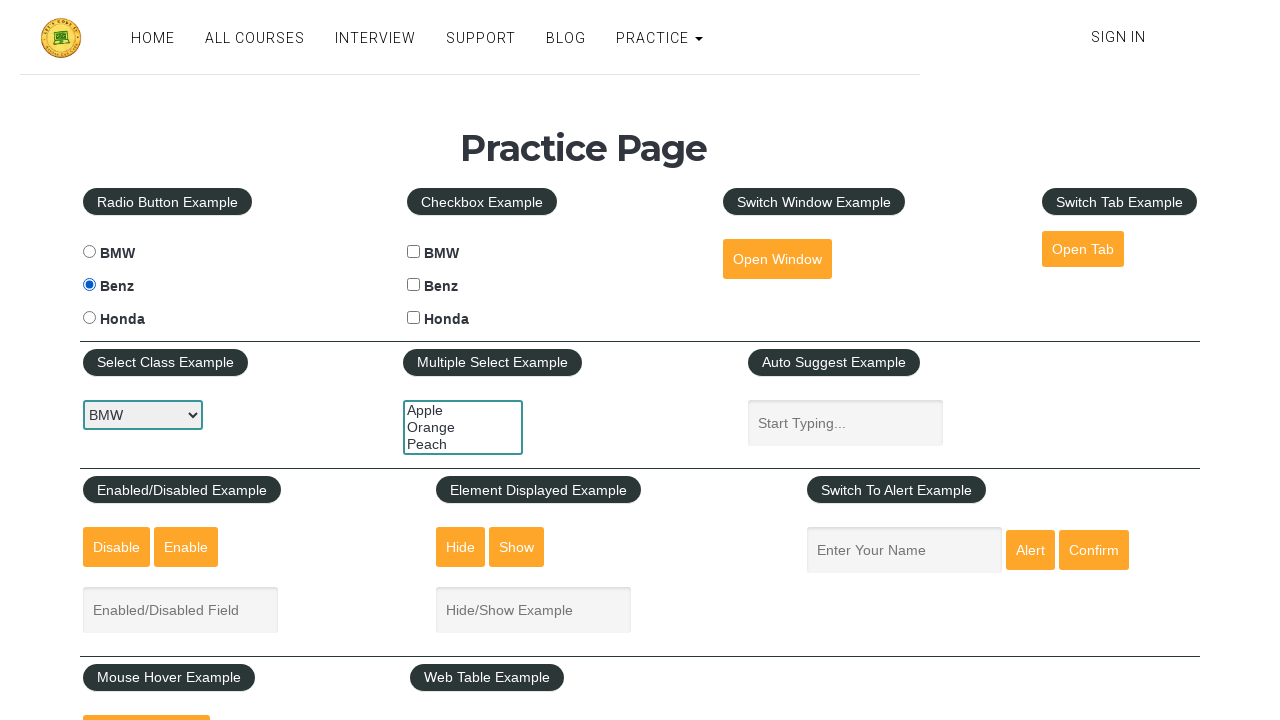